Fills out a problem report form (FIXit) to report offensive graffiti at a specific location.

Starting URL: https://services.wellington.govt.nz/report/

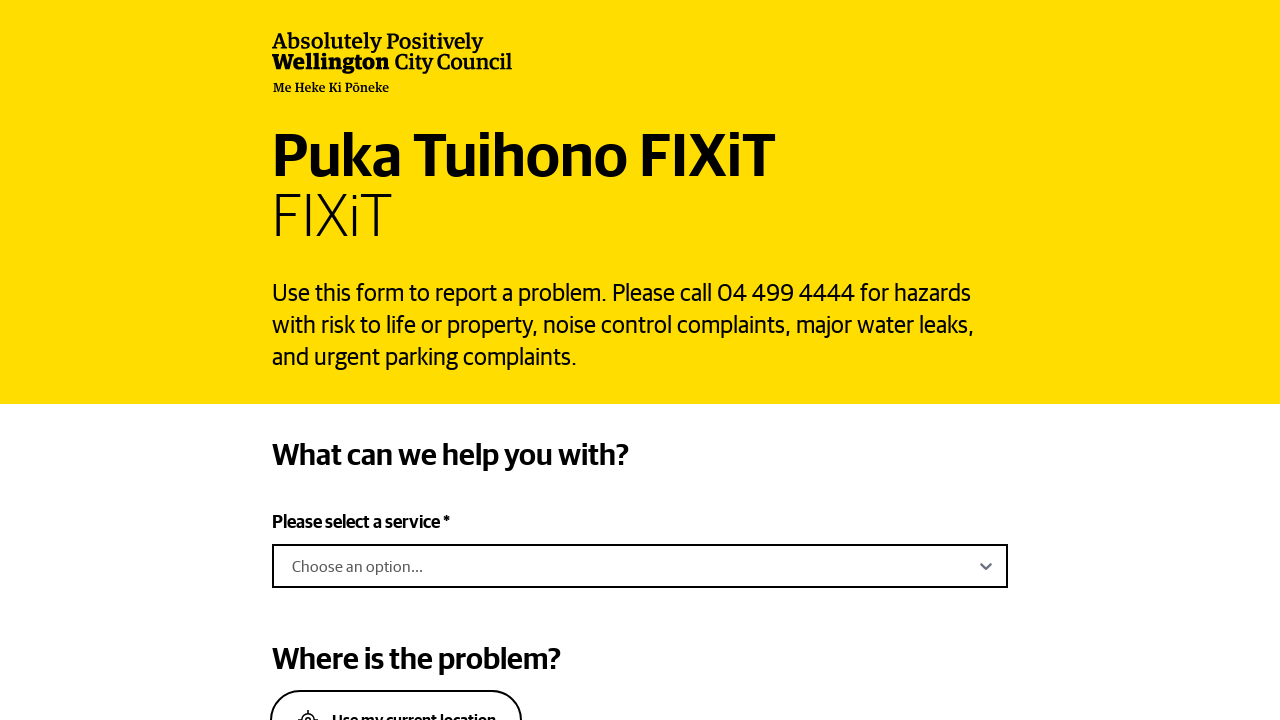

Clicked 'Choose an option...' dropdown to select problem type at (624, 566) on internal:text="Choose an option..."i
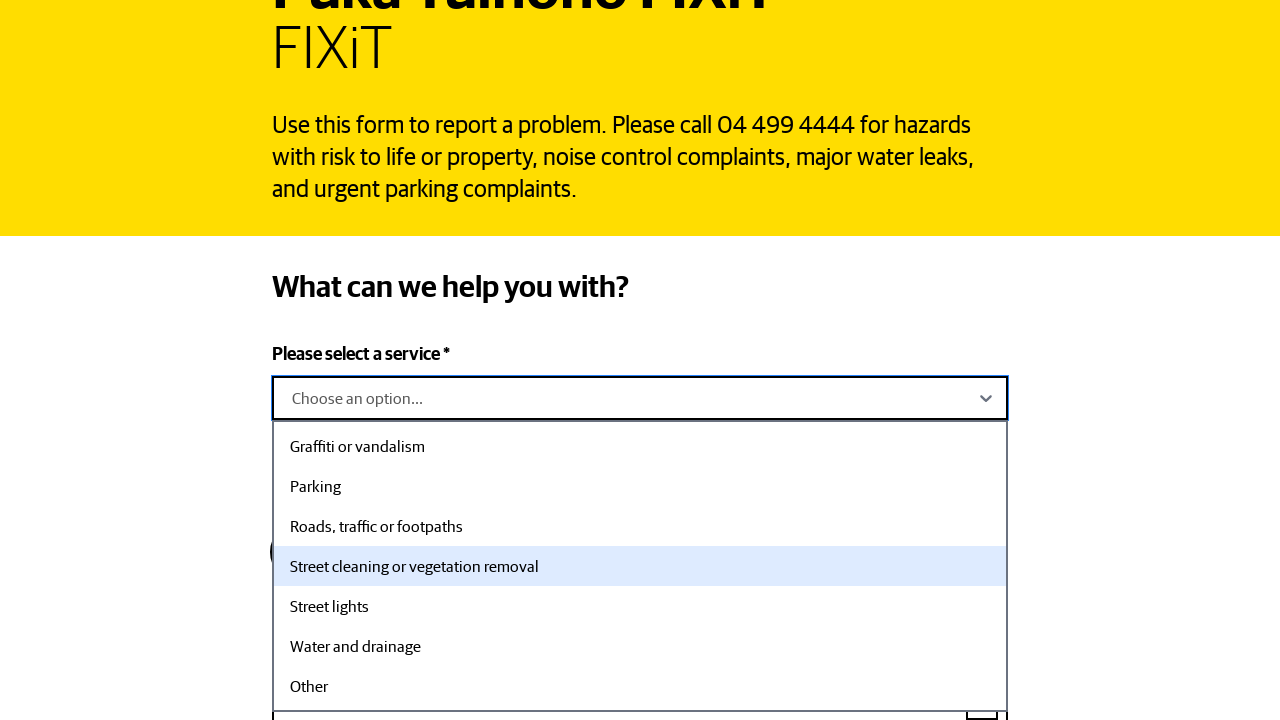

Selected 'Graffiti or vandalism' as the problem type at (640, 446) on internal:text="Graffiti or vandalism"s
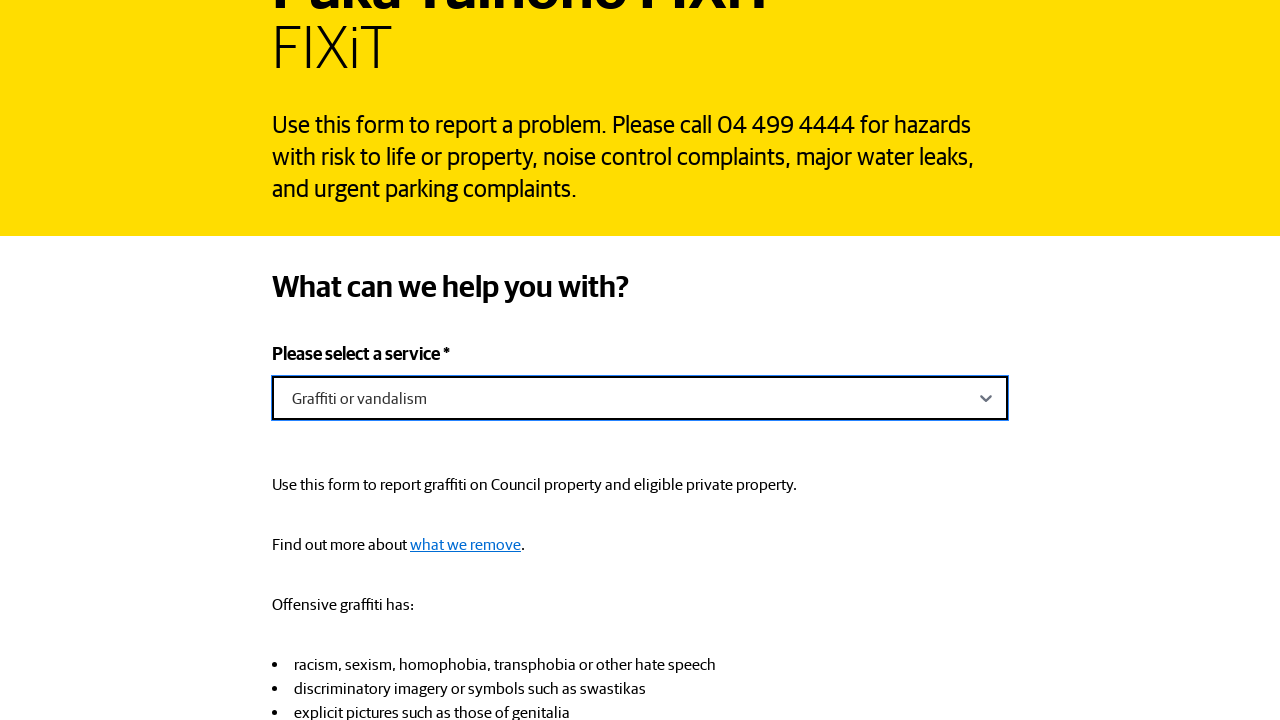

Checked 'Yes' for offensive graffiti at (284, 360) on internal:testid=[data-testid="graffiti.isOffensive-yes"s]
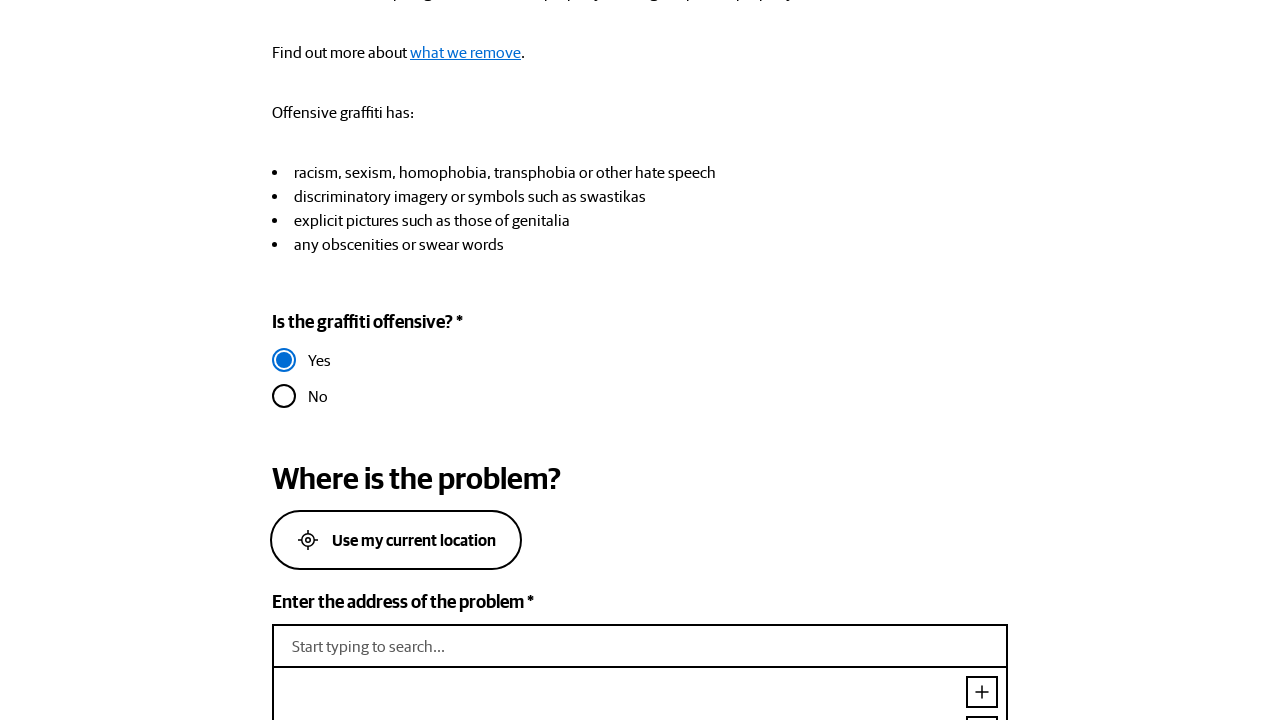

Clicked on address input field at (644, 646) on [id="details\.location\.address"] div >> nth=3
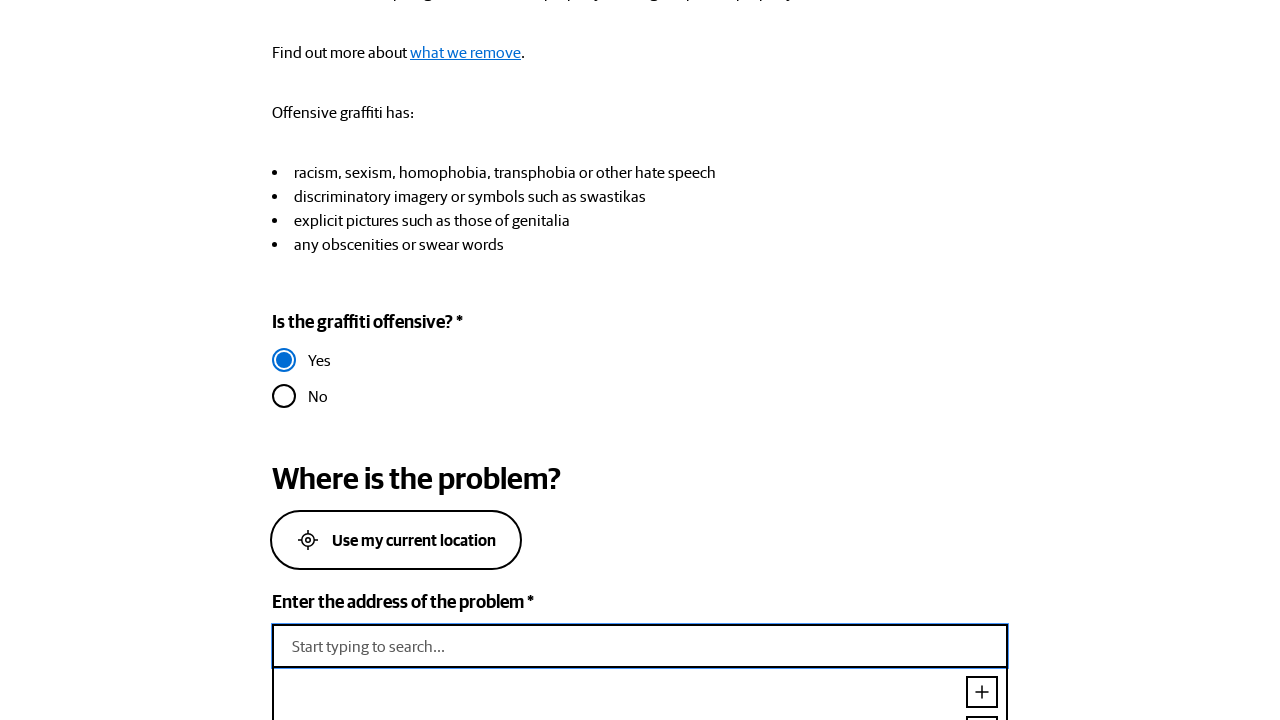

Filled address field with '113 The Terrace' on internal:label="Enter the address of the"i
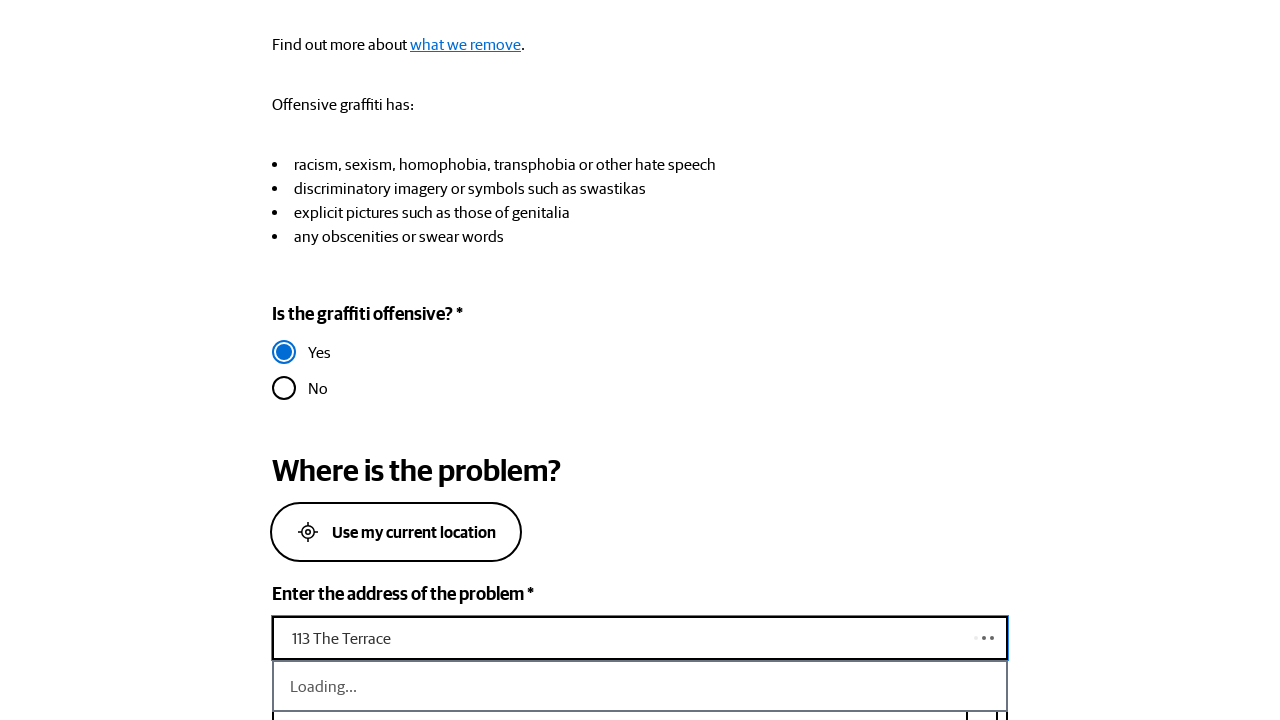

Selected address suggestion '113 The Terrace, Wellington Central' at (640, 686) on internal:text="113 The Terrace, Wellington Central"i >> nth=1
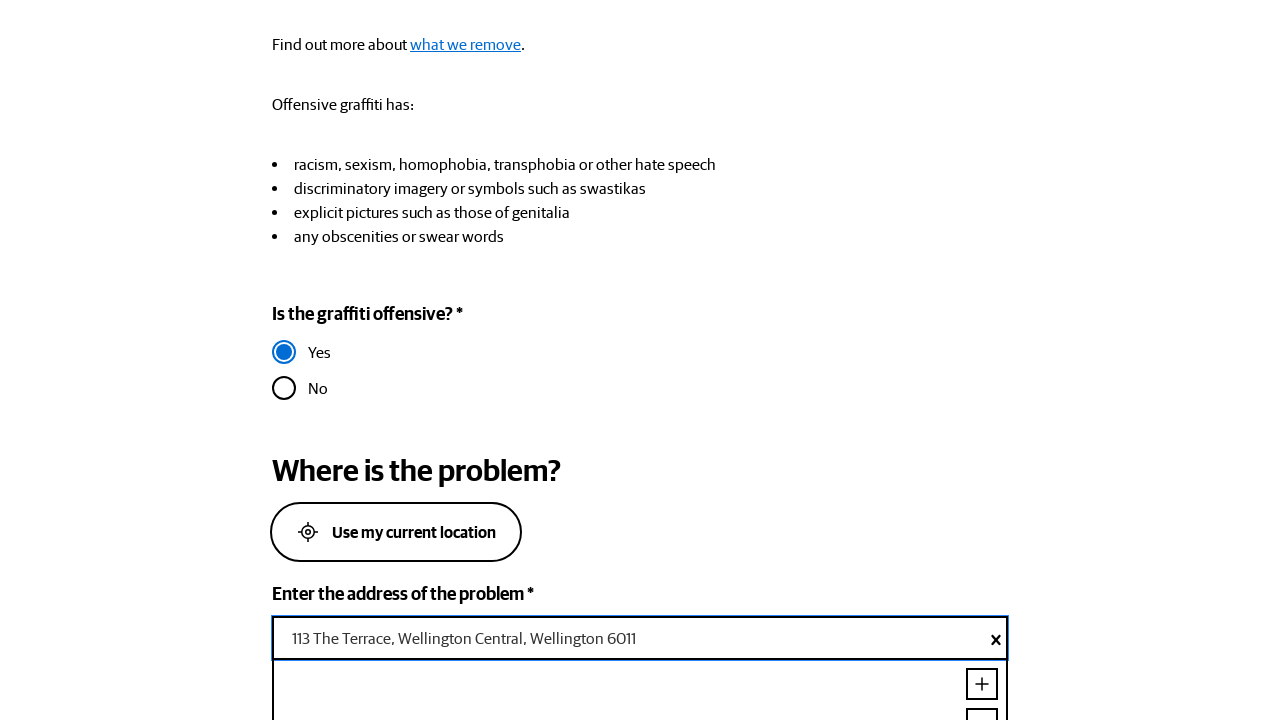

Clicked on description field at (640, 360) on internal:testid=[data-testid="details.description"s]
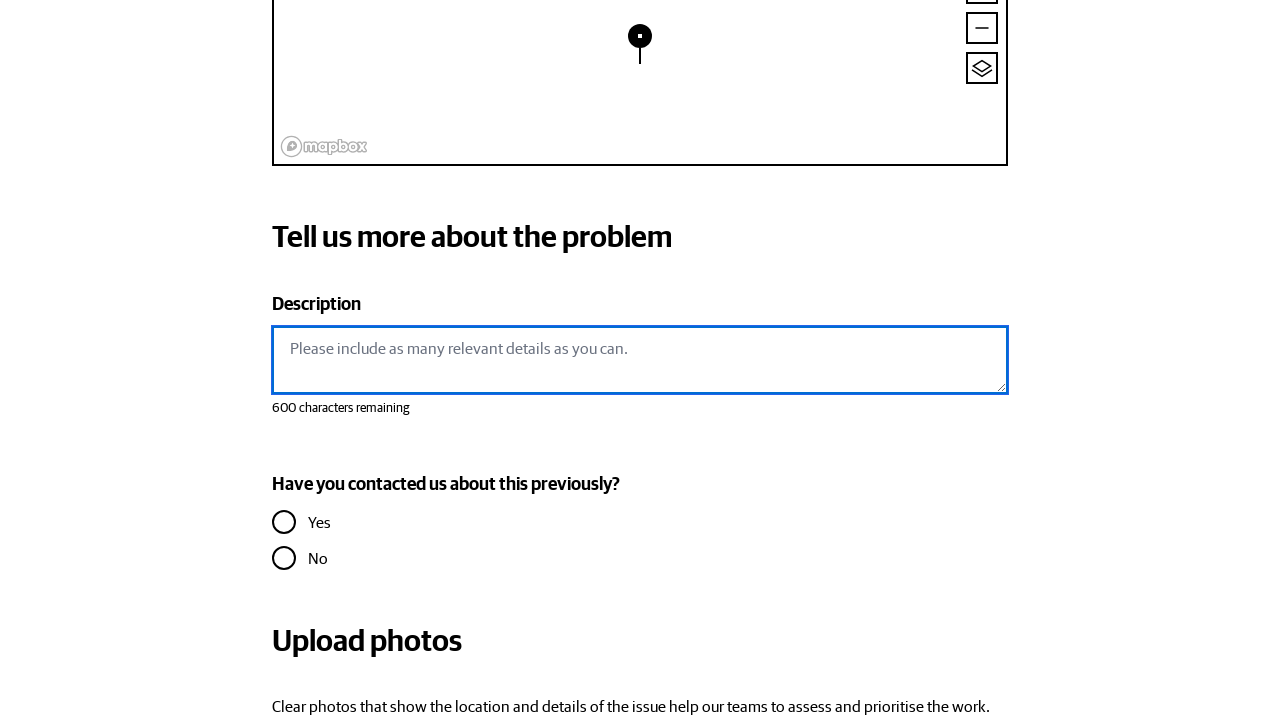

Filled description field with 'Offensive ahh graffiti ' on internal:testid=[data-testid="details.description"s]
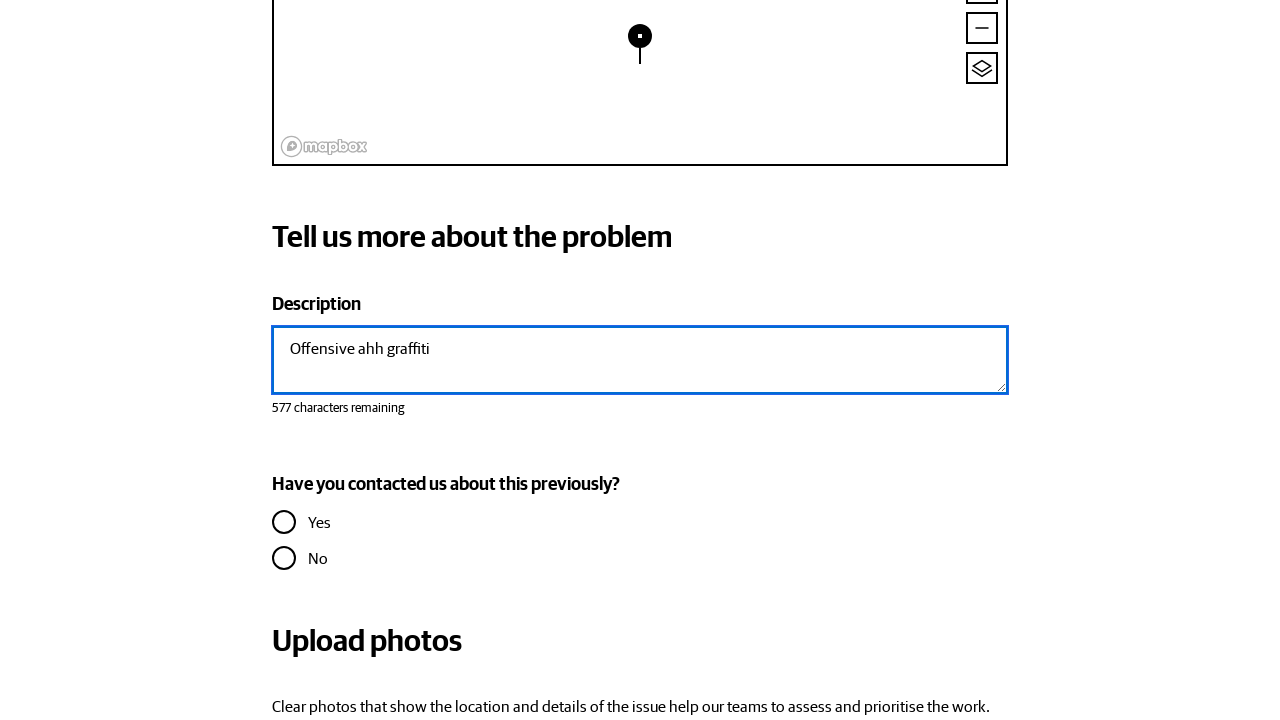

Checked 'No' for already reported question at (284, 558) on internal:testid=[data-testid="details.alreadyReported-no"s]
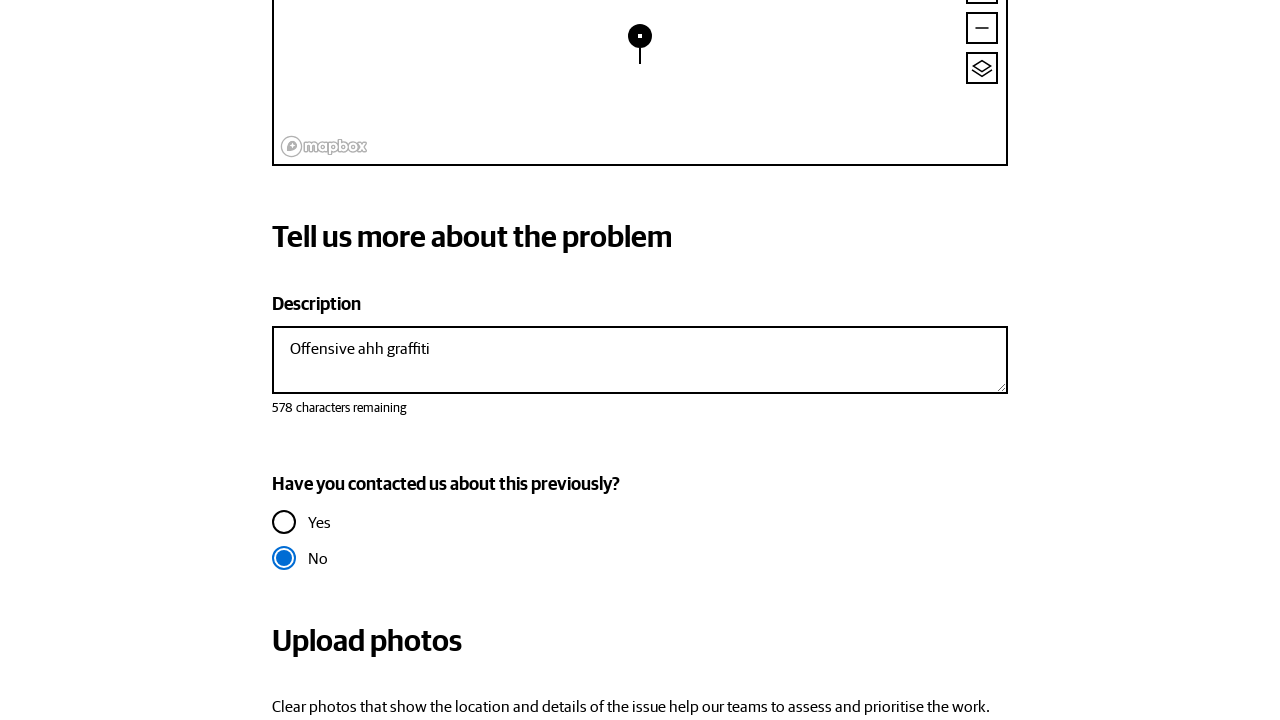

Checked 'No' for contactable preference at (284, 360) on internal:testid=[data-testid="contact.contactable-no"s]
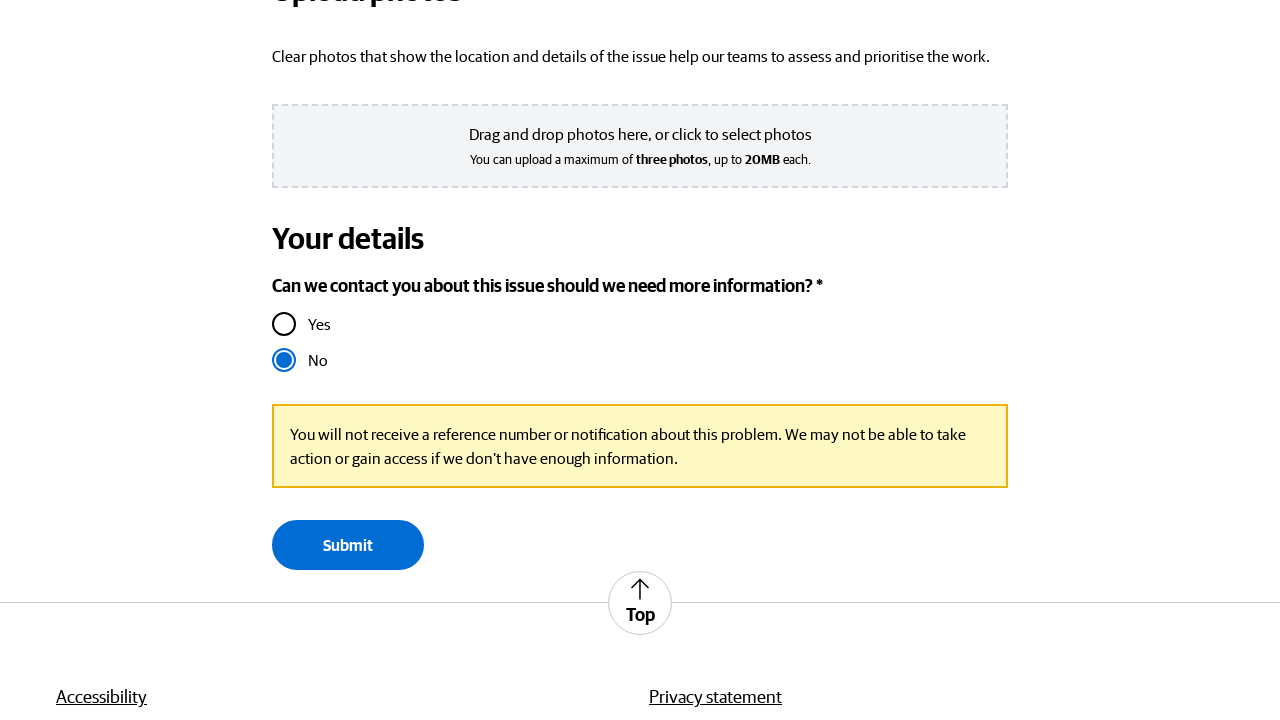

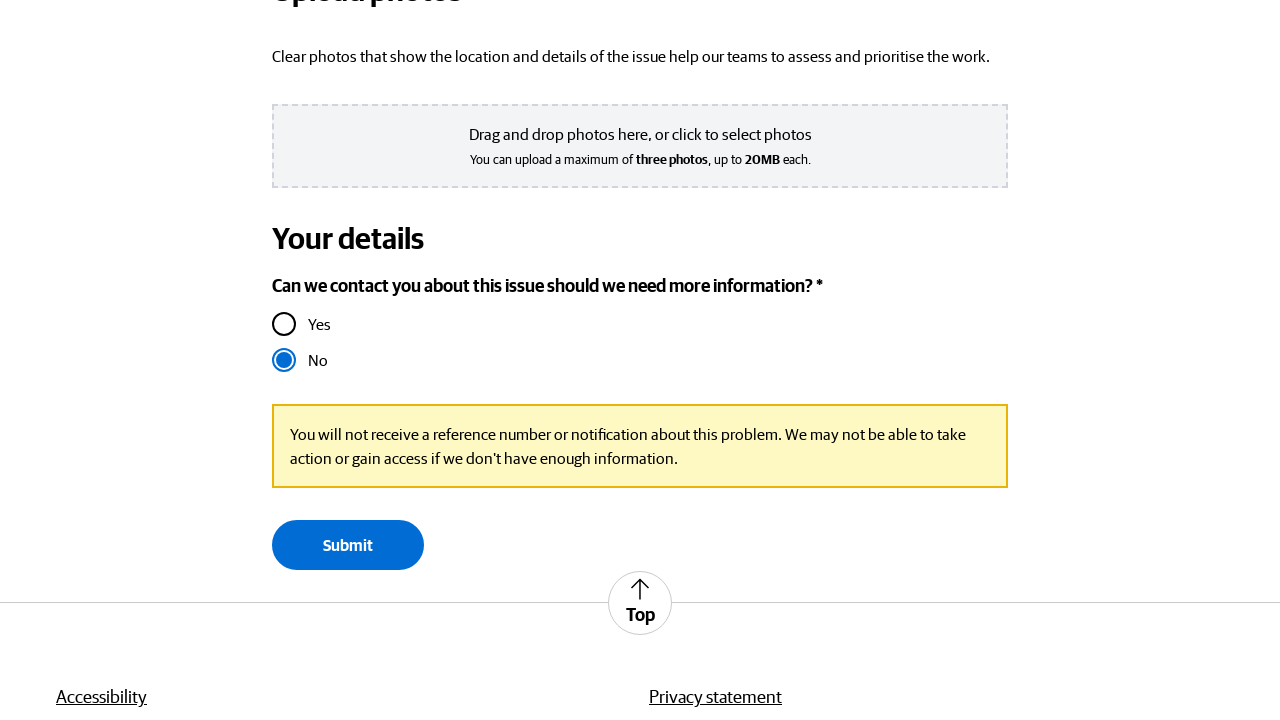